Verifies that the page title is correct after navigating to Form Authentication

Starting URL: https://the-internet.herokuapp.com/

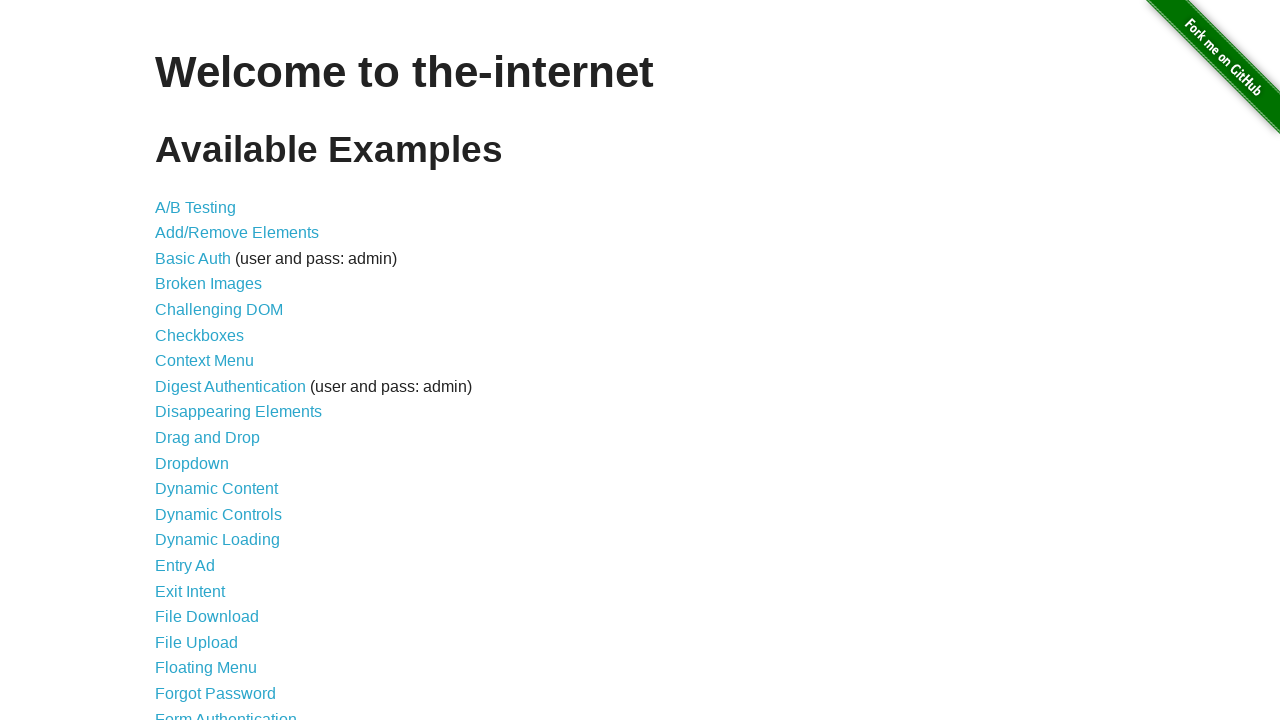

Clicked on Form Authentication link at (226, 712) on a:has-text("Form Authentication")
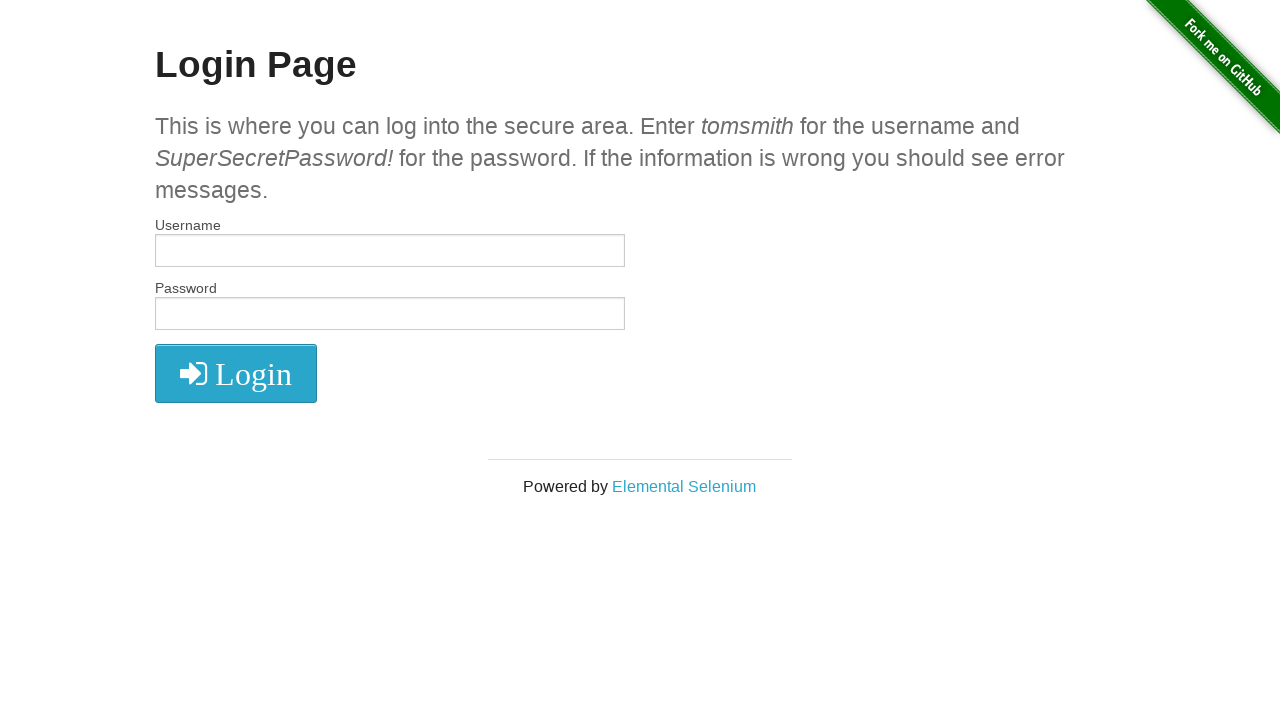

Verified page title is 'The Internet'
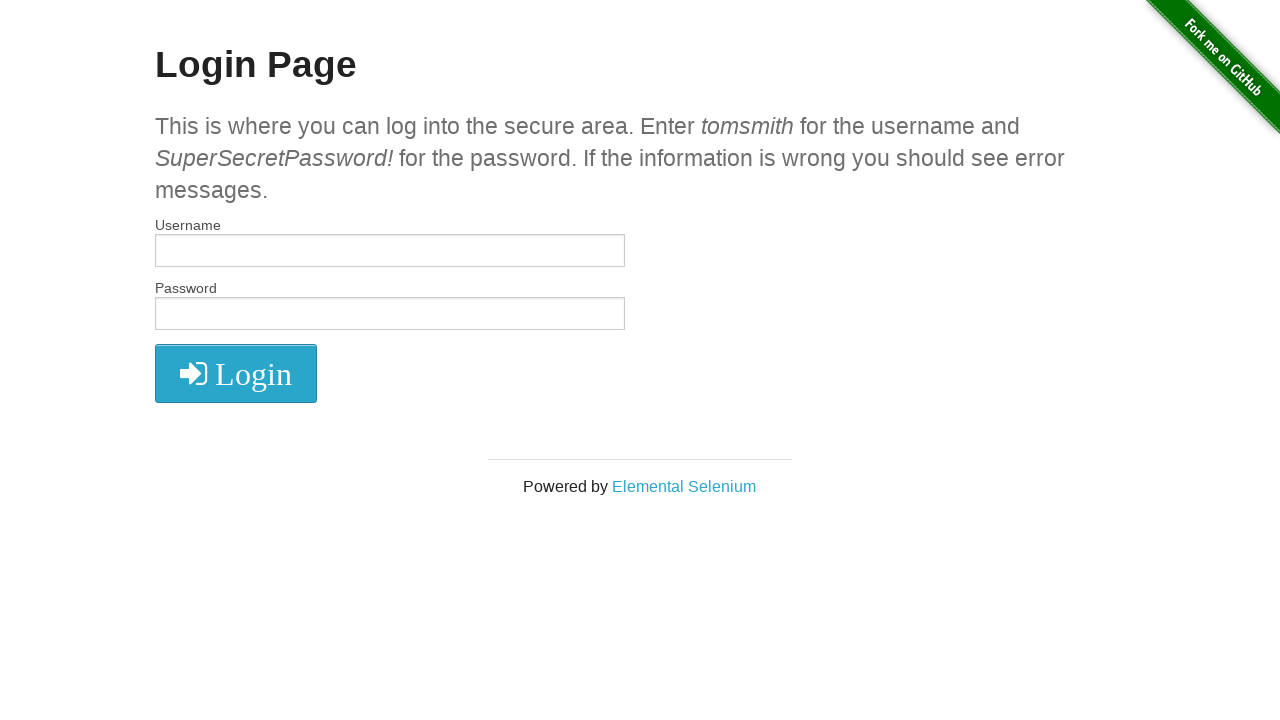

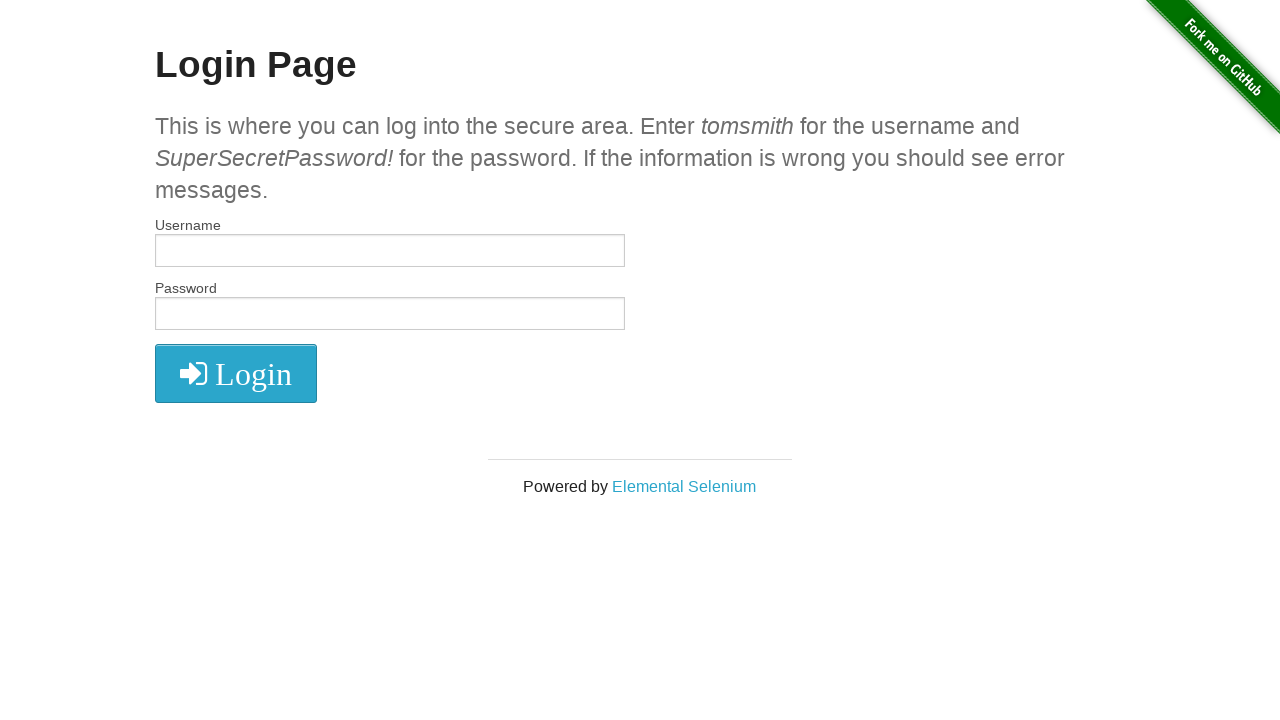